Tests navigation to the Projects section and verifies that two project links are displayed

Starting URL: https://mariumiqbal.github.io/dev-portfolio

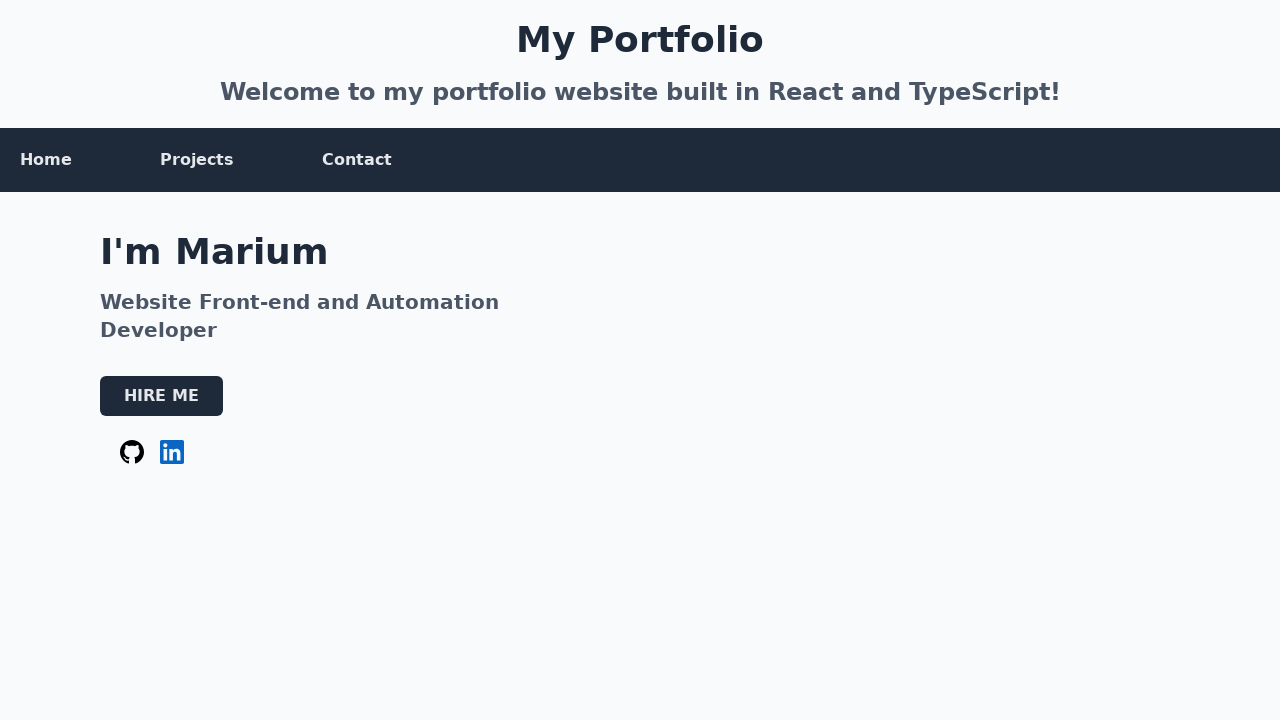

Clicked on Projects navigation link at (197, 160) on internal:role=link[name=/projects/i]
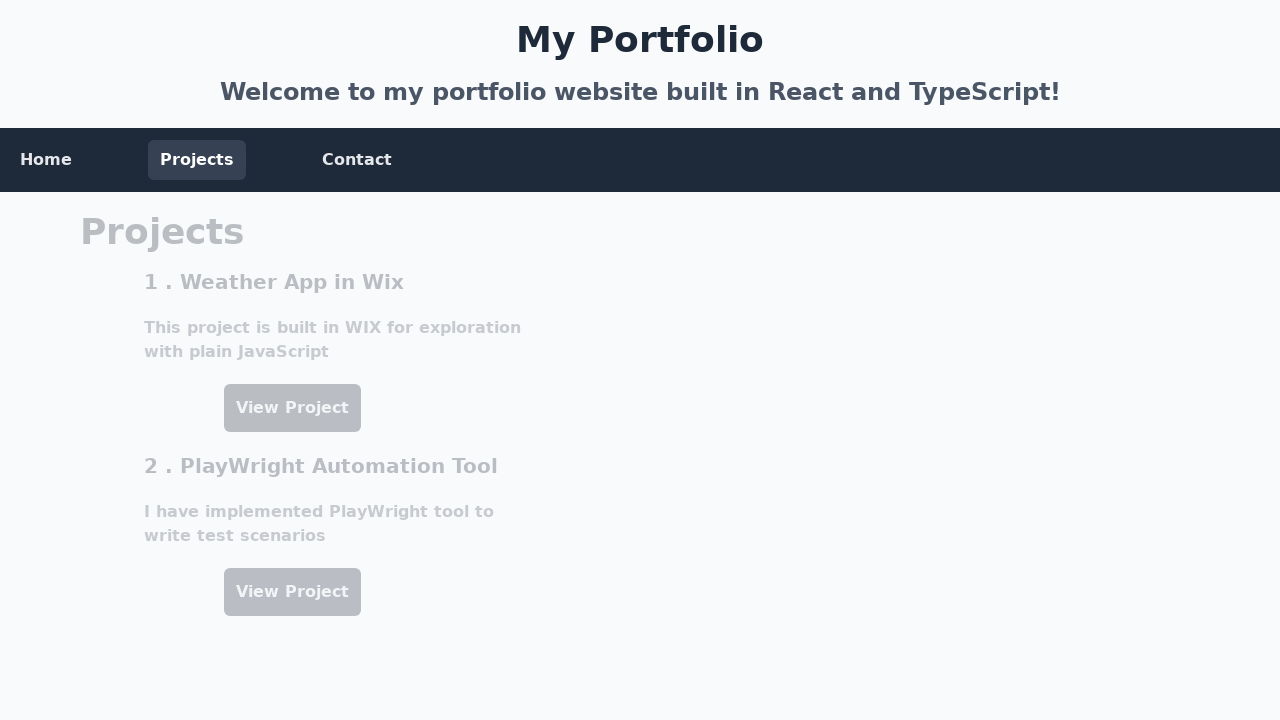

Located project links on the page
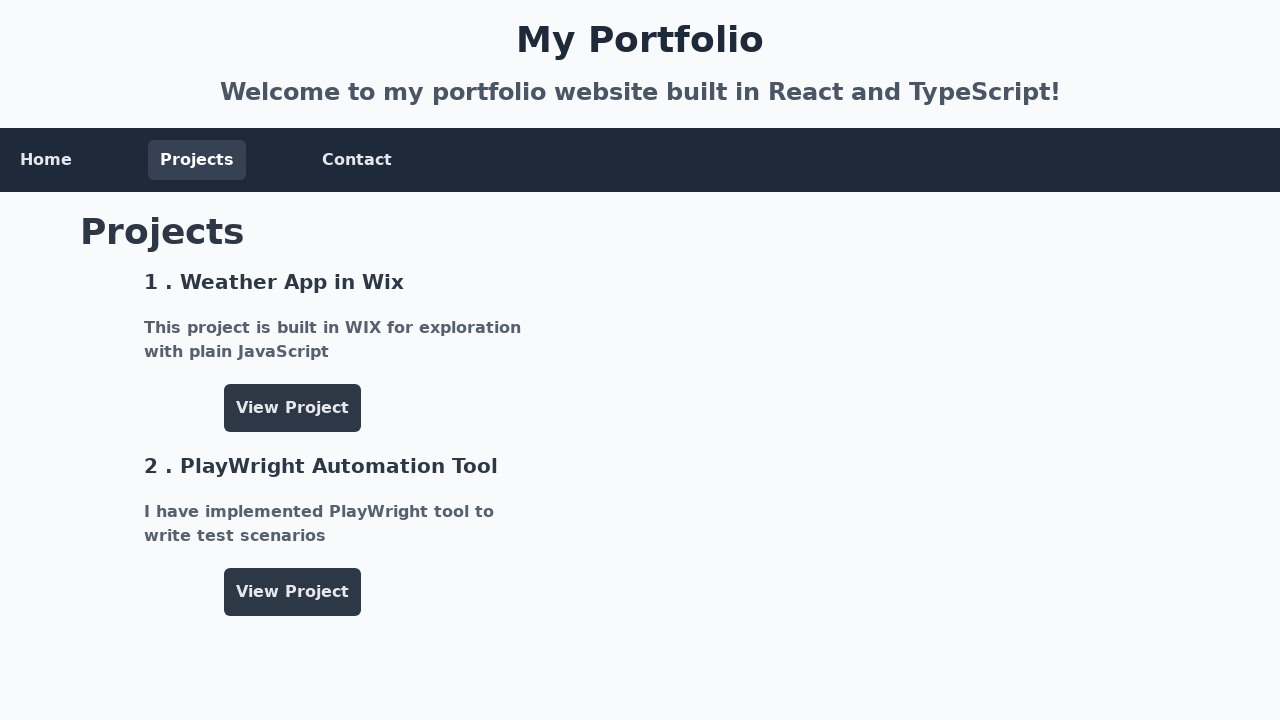

Verified that exactly 2 project links are displayed
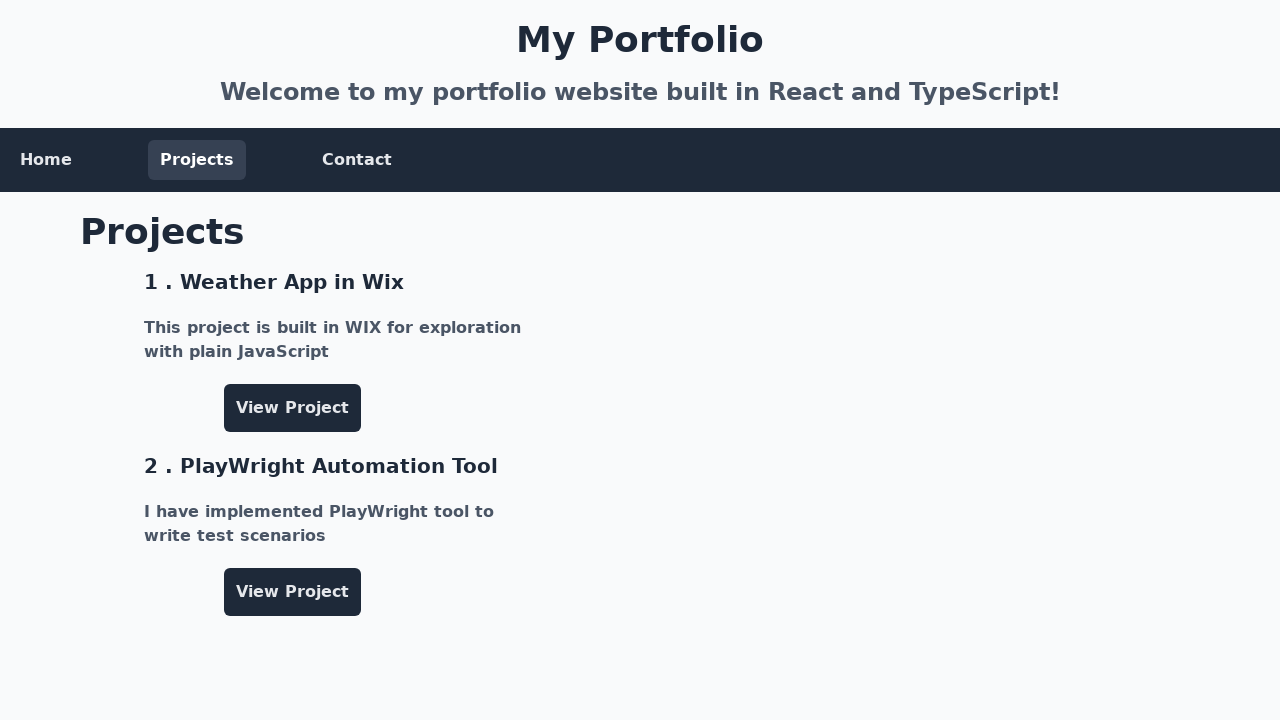

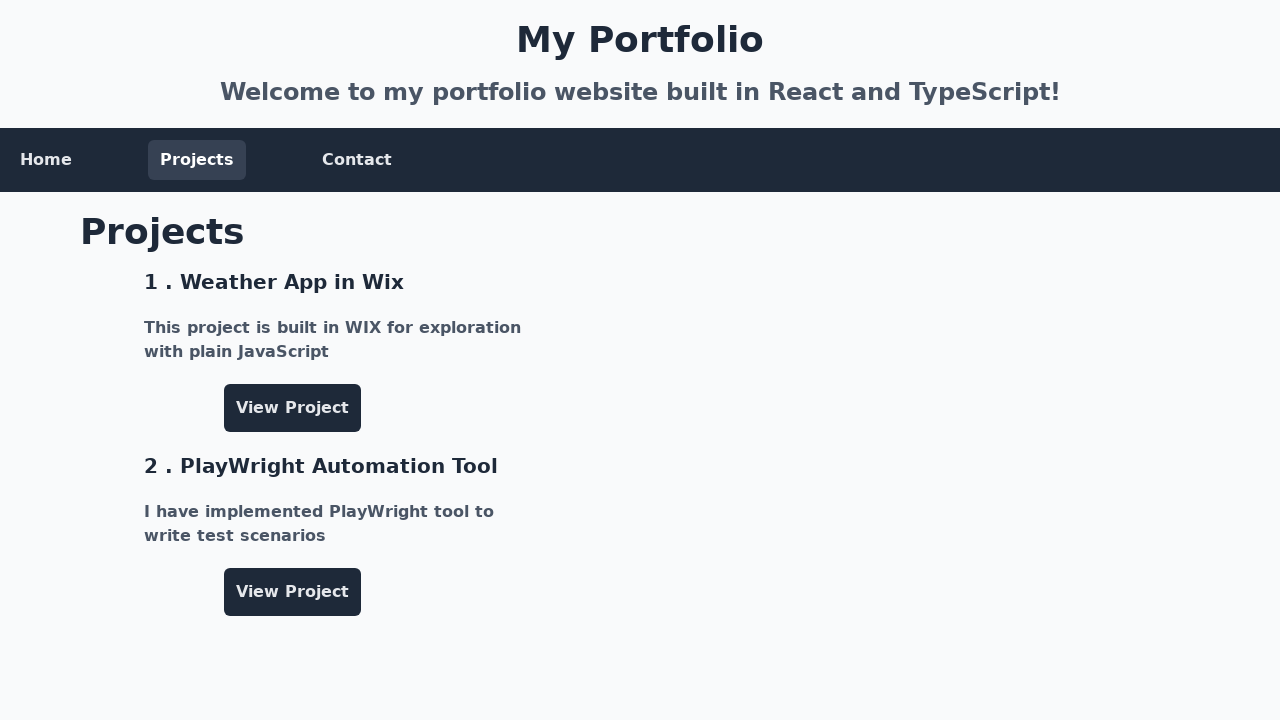